Navigates to example.com and clicks on the first anchor link on the page, demonstrating ElementHandle usage

Starting URL: https://example.com

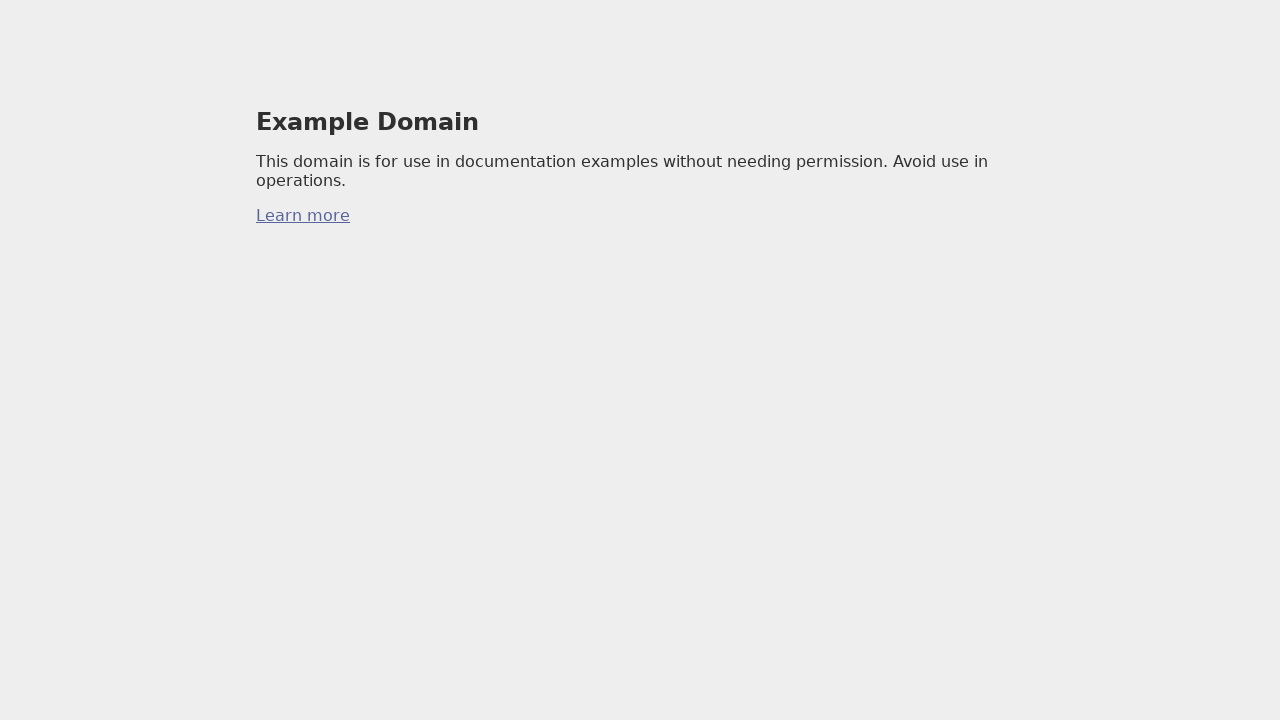

Located first anchor link on example.com
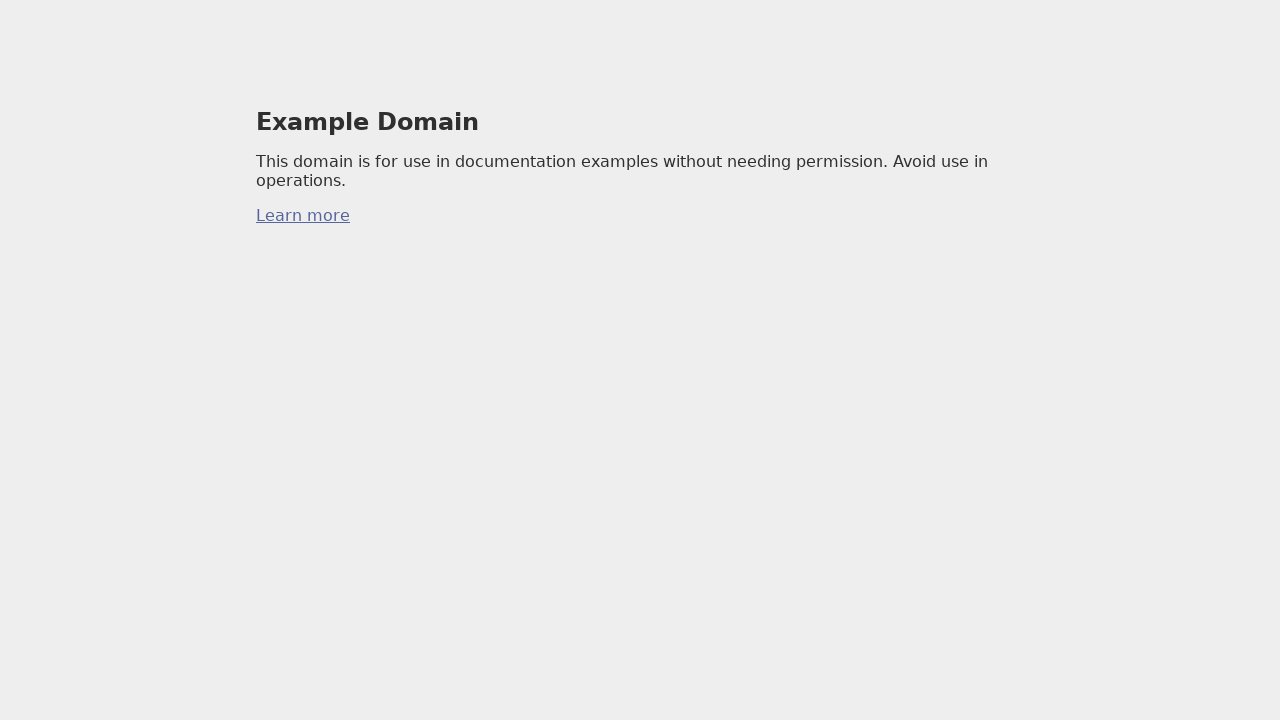

Clicked the first anchor link on the page
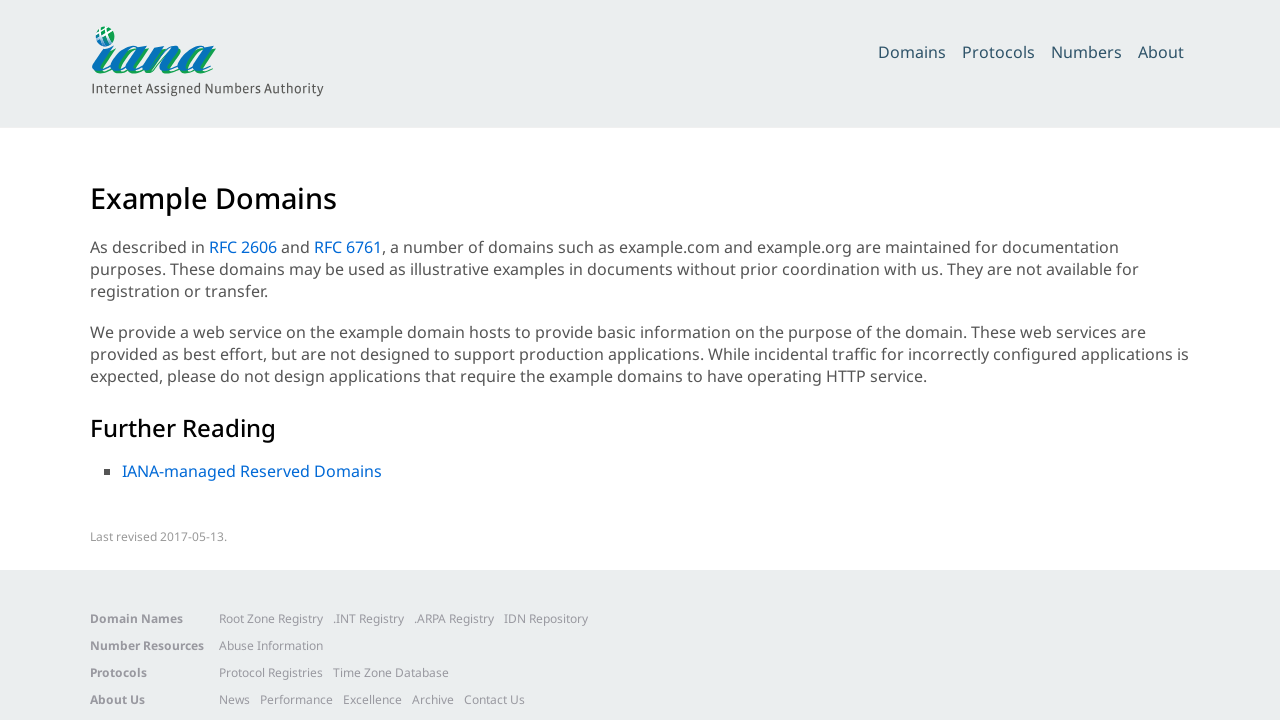

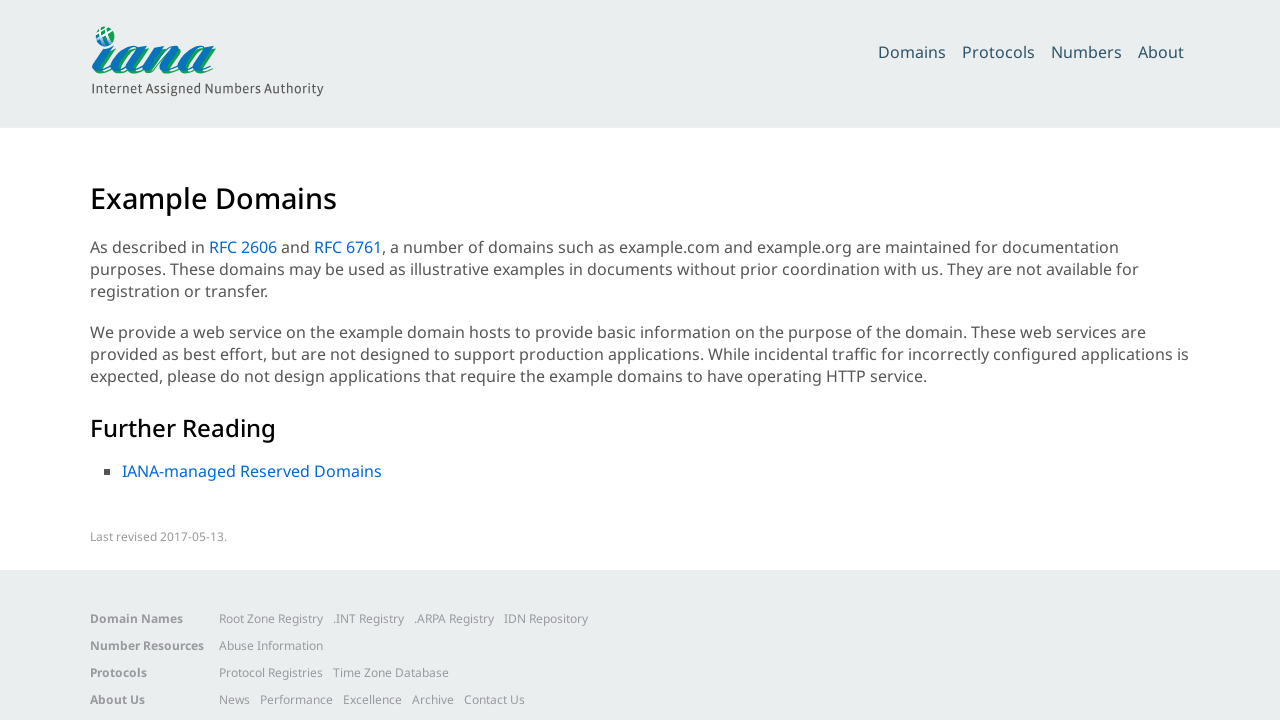